Tests interaction with a simple JavaScript alert, accepts it, and types the alert text into an input field

Starting URL: https://wcaquino.me/selenium/componentes.html

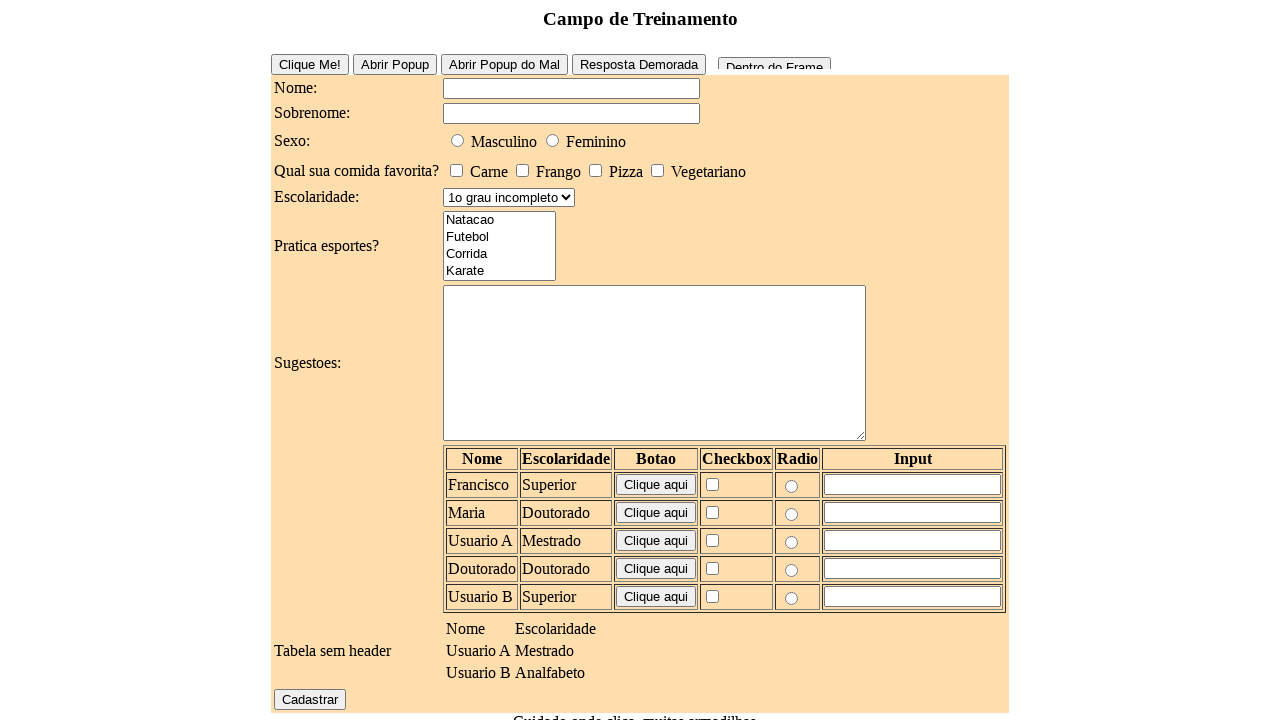

Set up dialog handler to capture and accept alerts
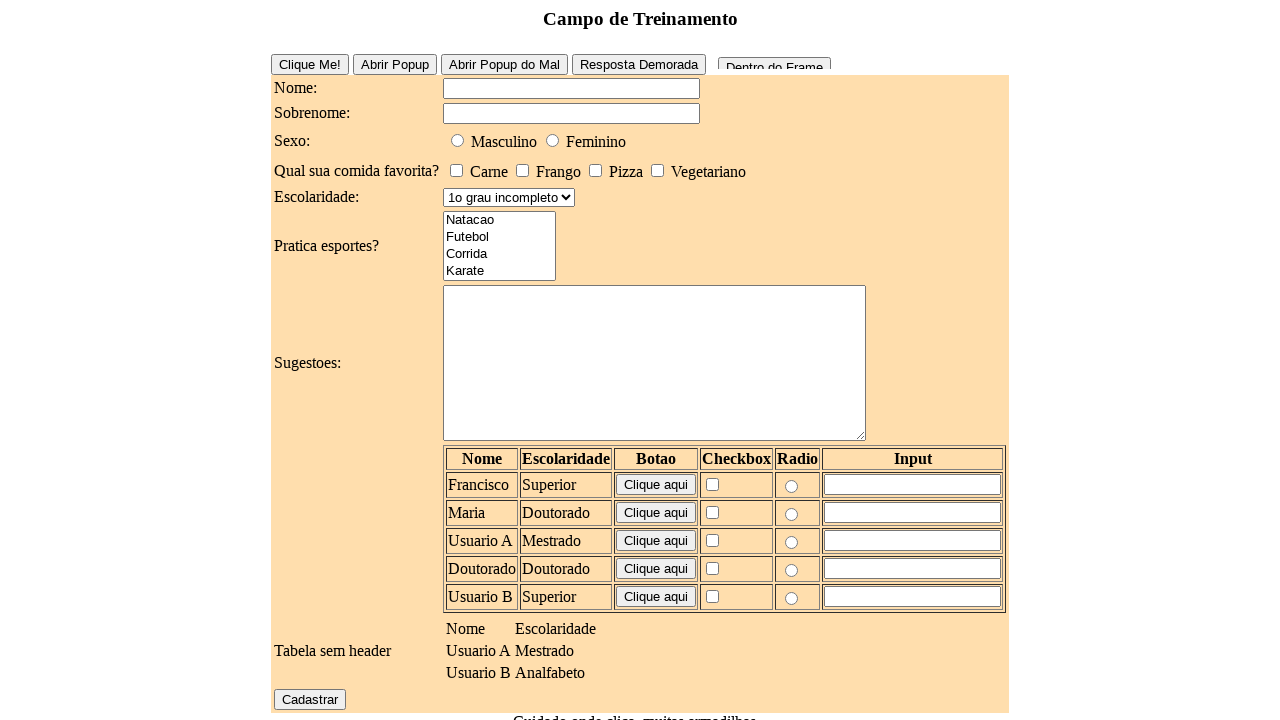

Clicked alert button to trigger JavaScript alert at (576, 641) on #alert
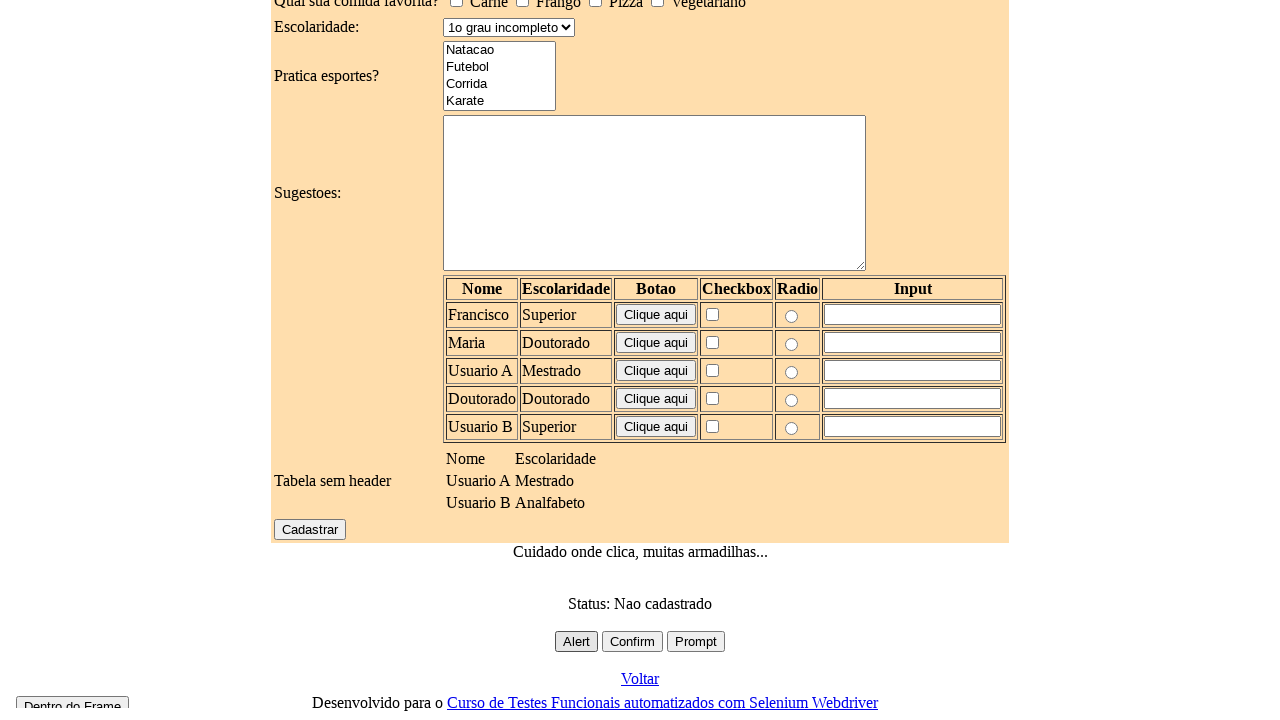

Waited 500ms for alert dialog to be handled
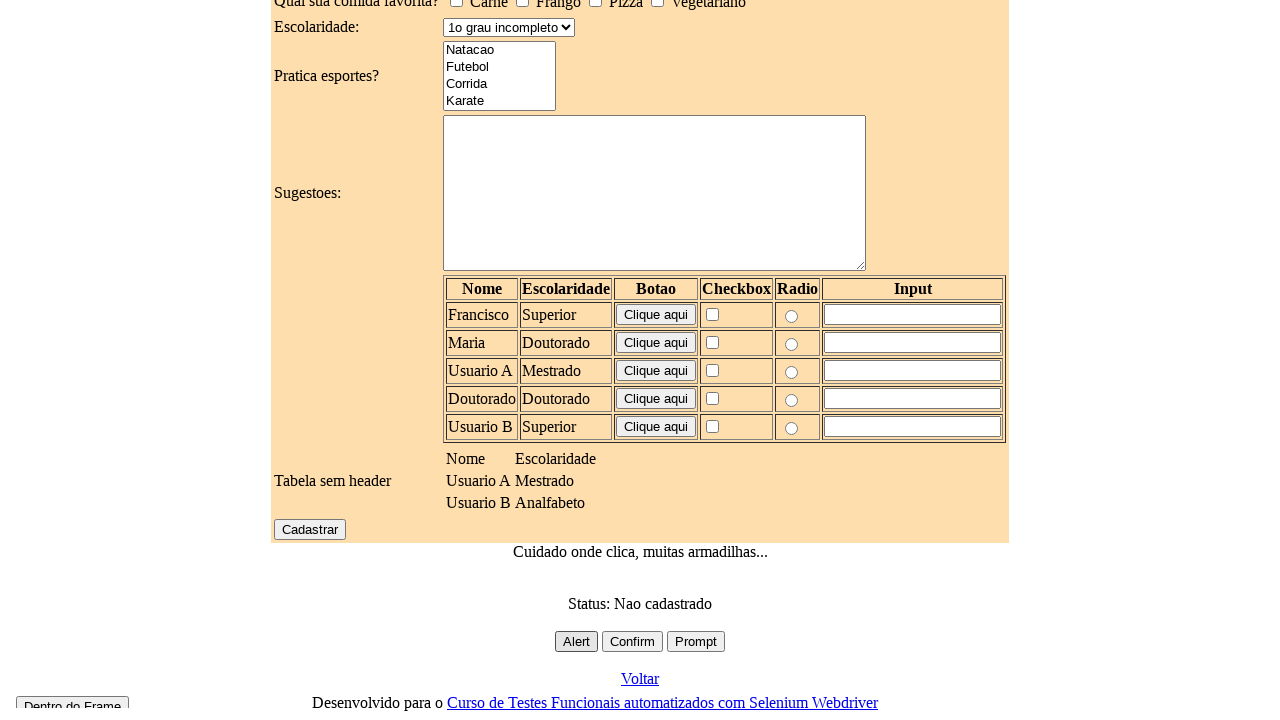

Filled name input field with 'Alert Simples' on #elementosForm\:nome
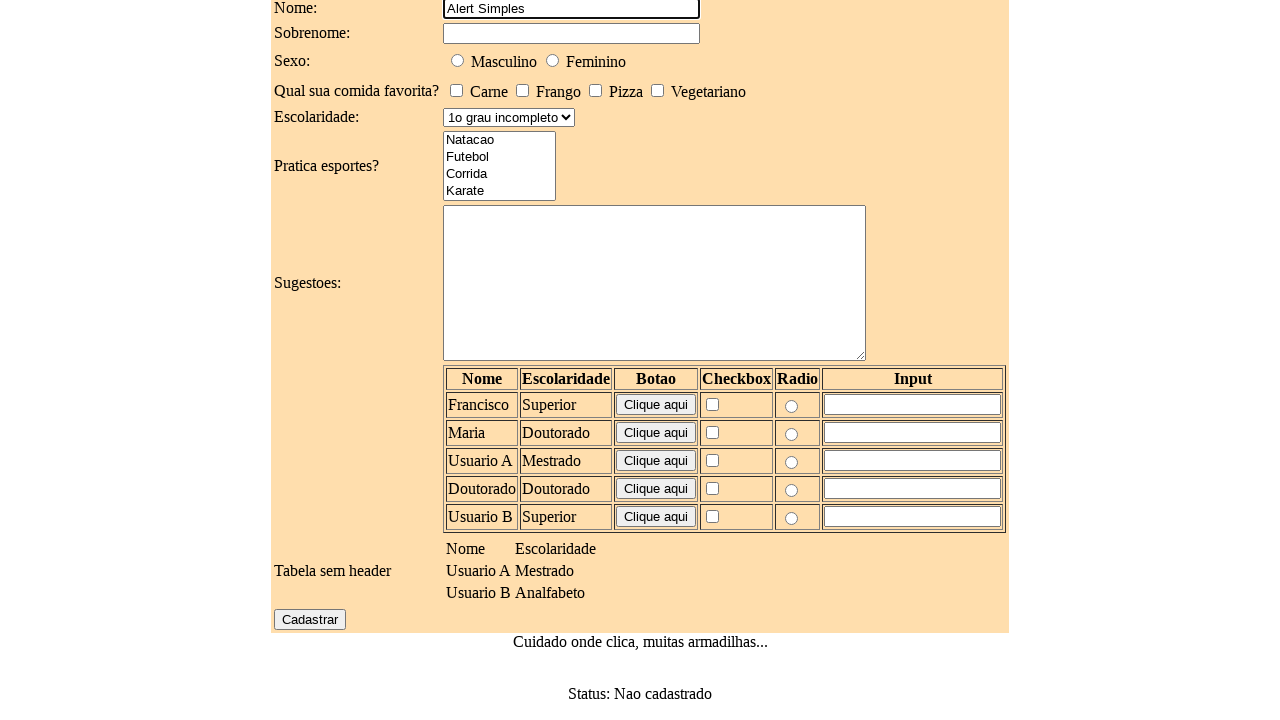

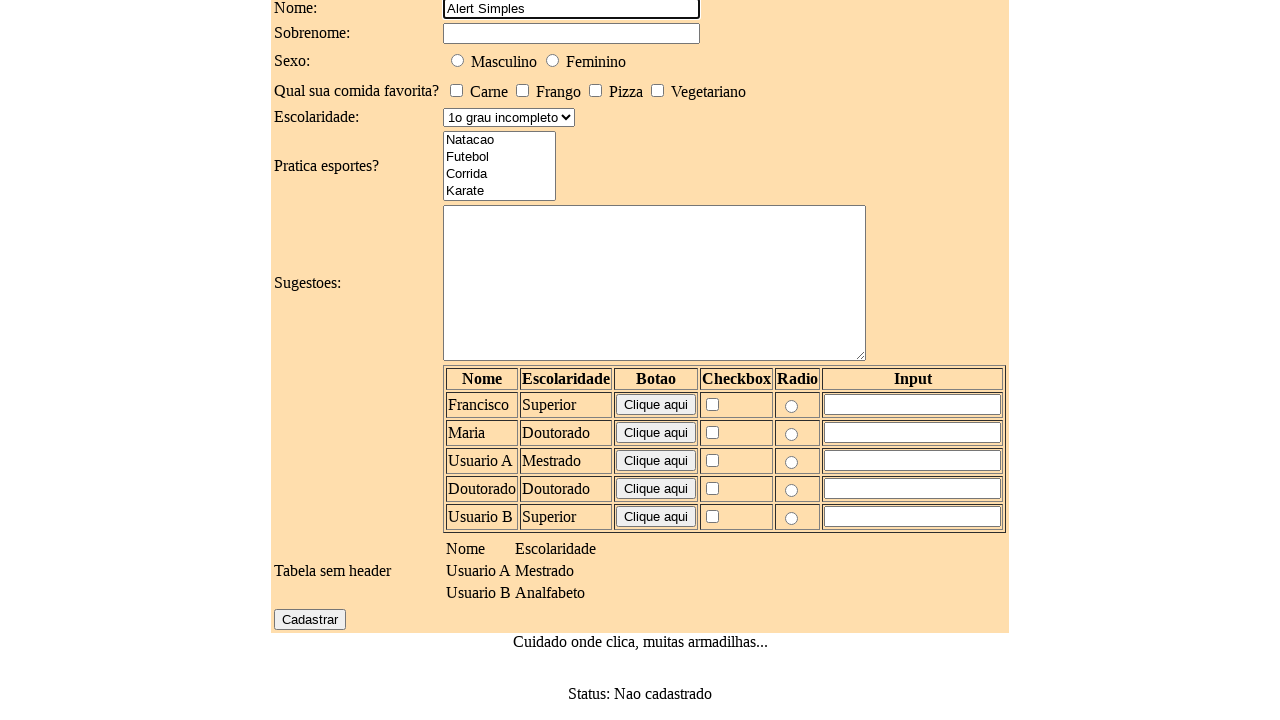